Tests explicit wait functionality by waiting for a button to become clickable after a delay on a dynamic properties demo page

Starting URL: https://demoqa.com/dynamic-properties

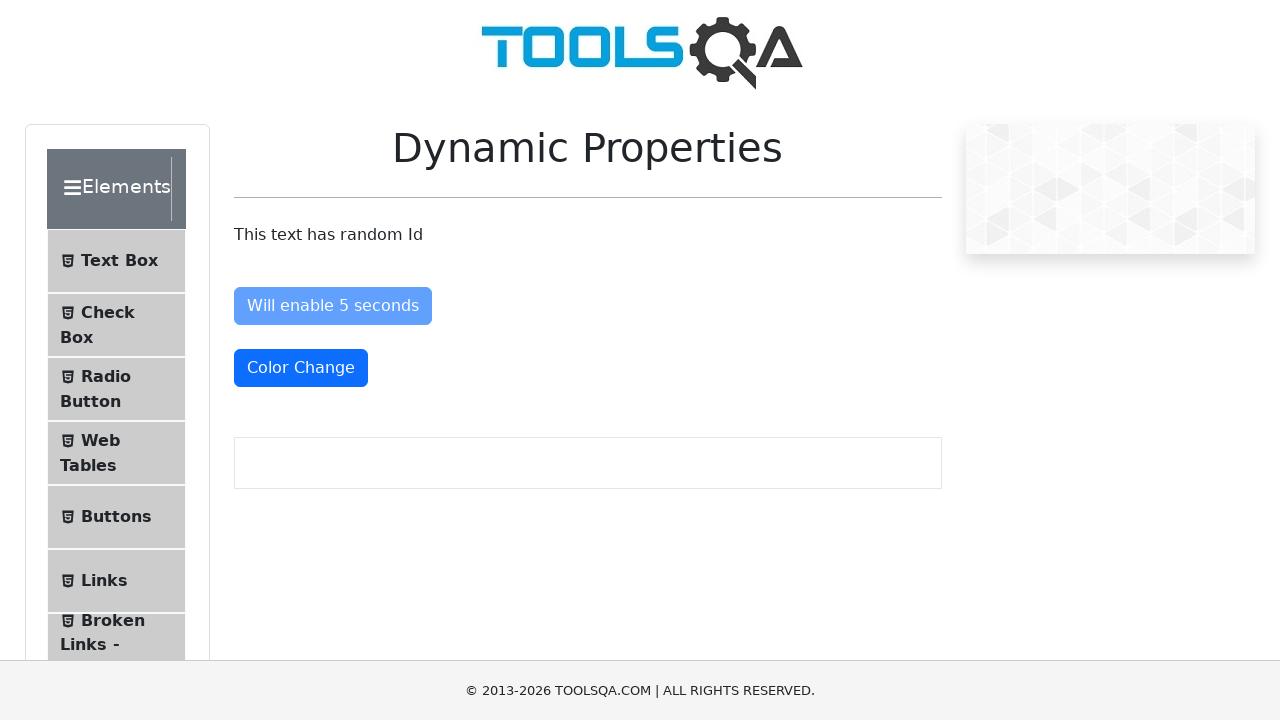

Waited for 'Enable After' button to become enabled (not disabled)
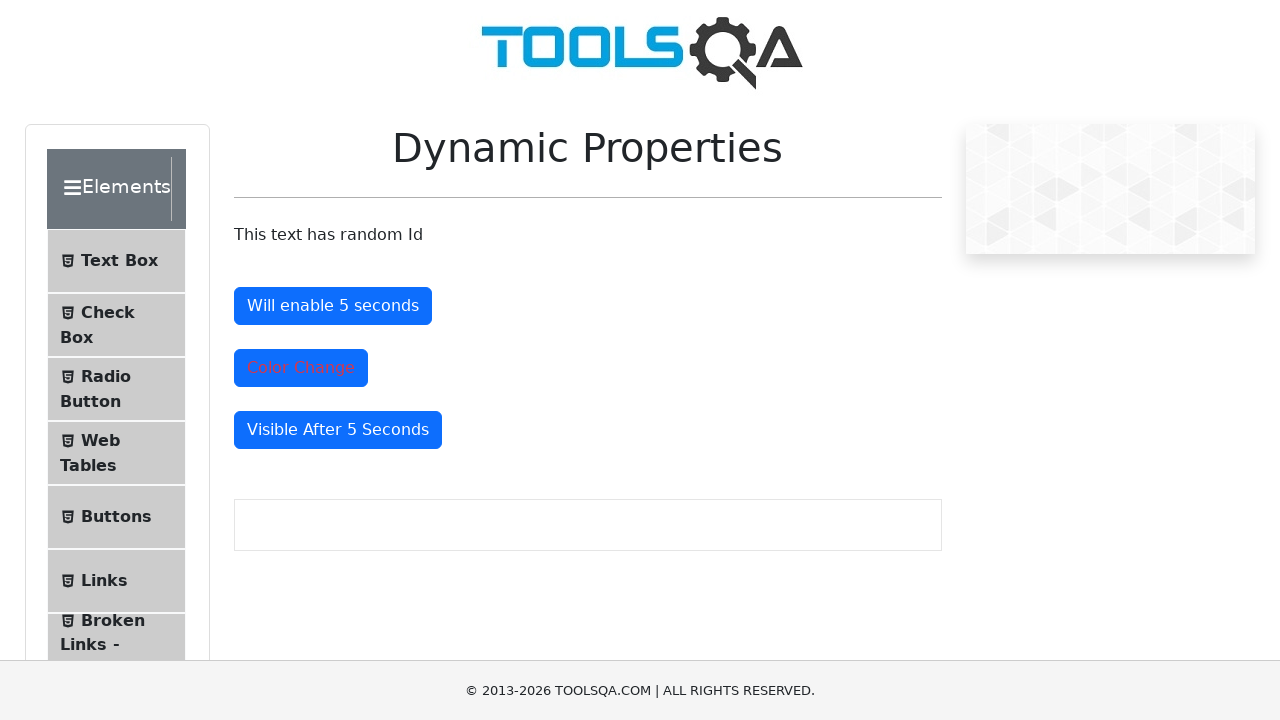

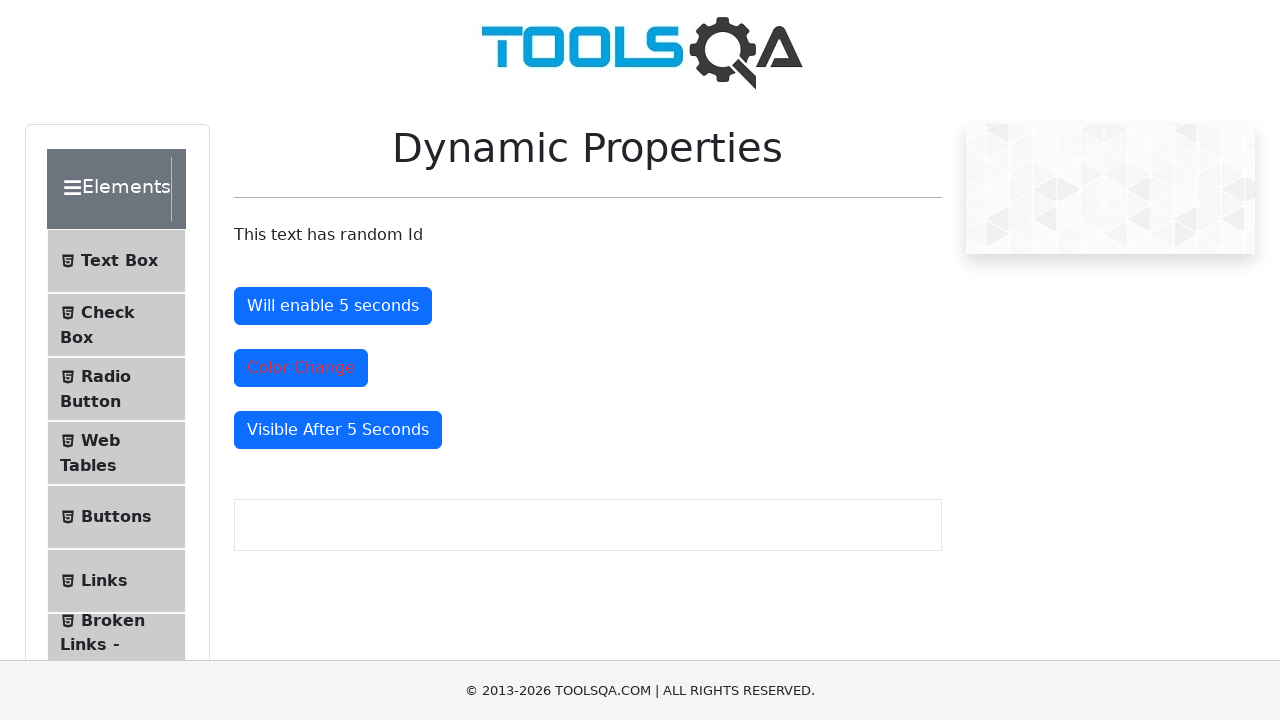